Navigates to the checkboxes page on the-internet.herokuapp.com and interacts with the checkbox elements to verify they are present

Starting URL: https://the-internet.herokuapp.com

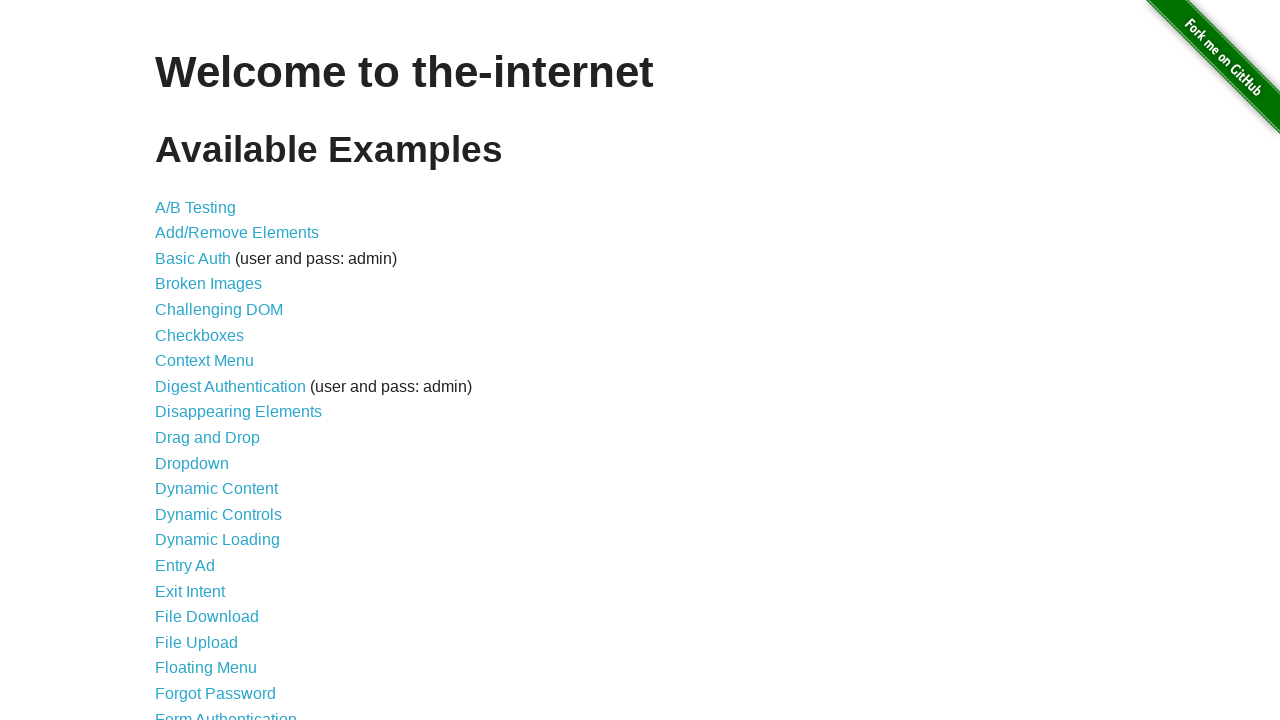

Clicked on the checkboxes link to navigate to checkboxes page at (200, 335) on a[href='/checkboxes']
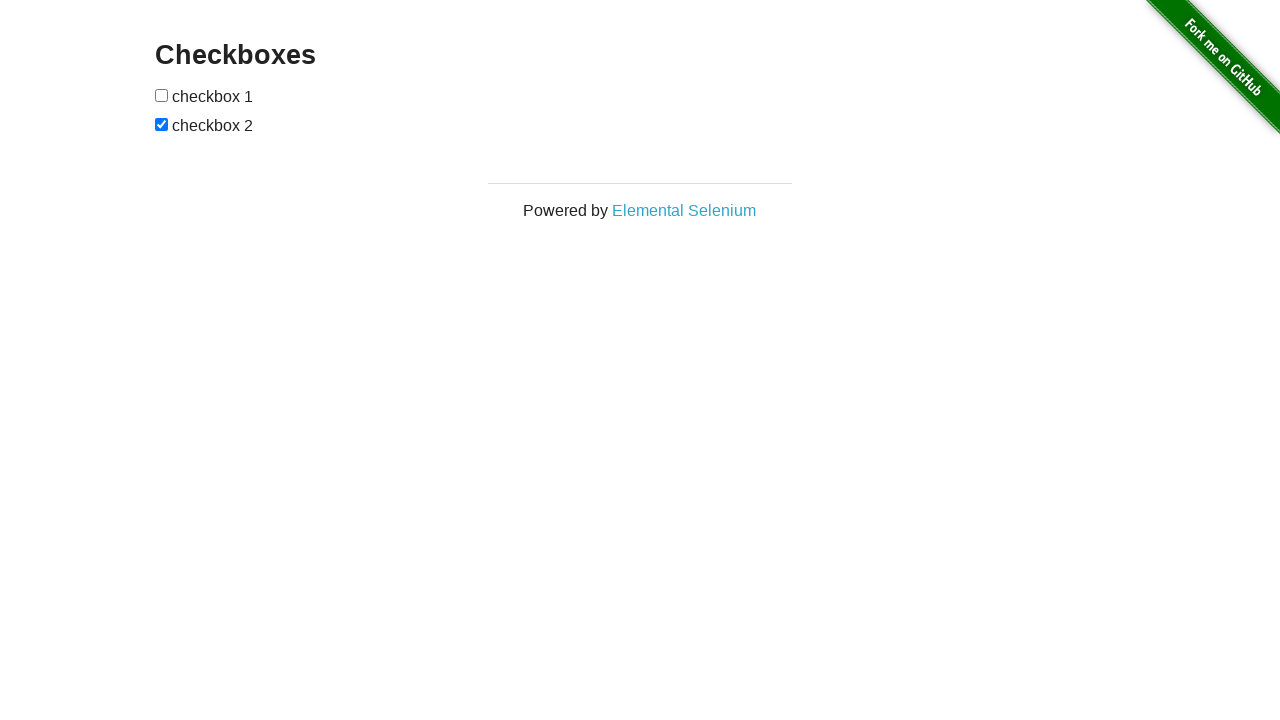

Checkboxes loaded and are visible on the page
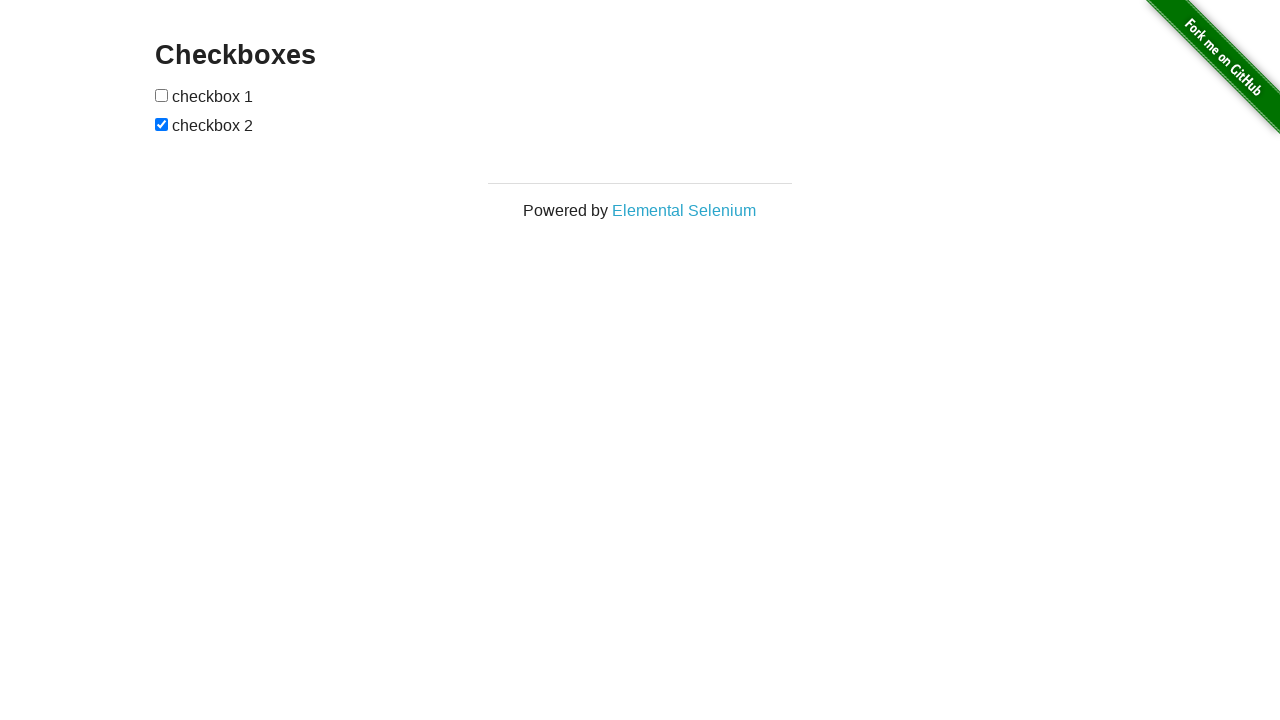

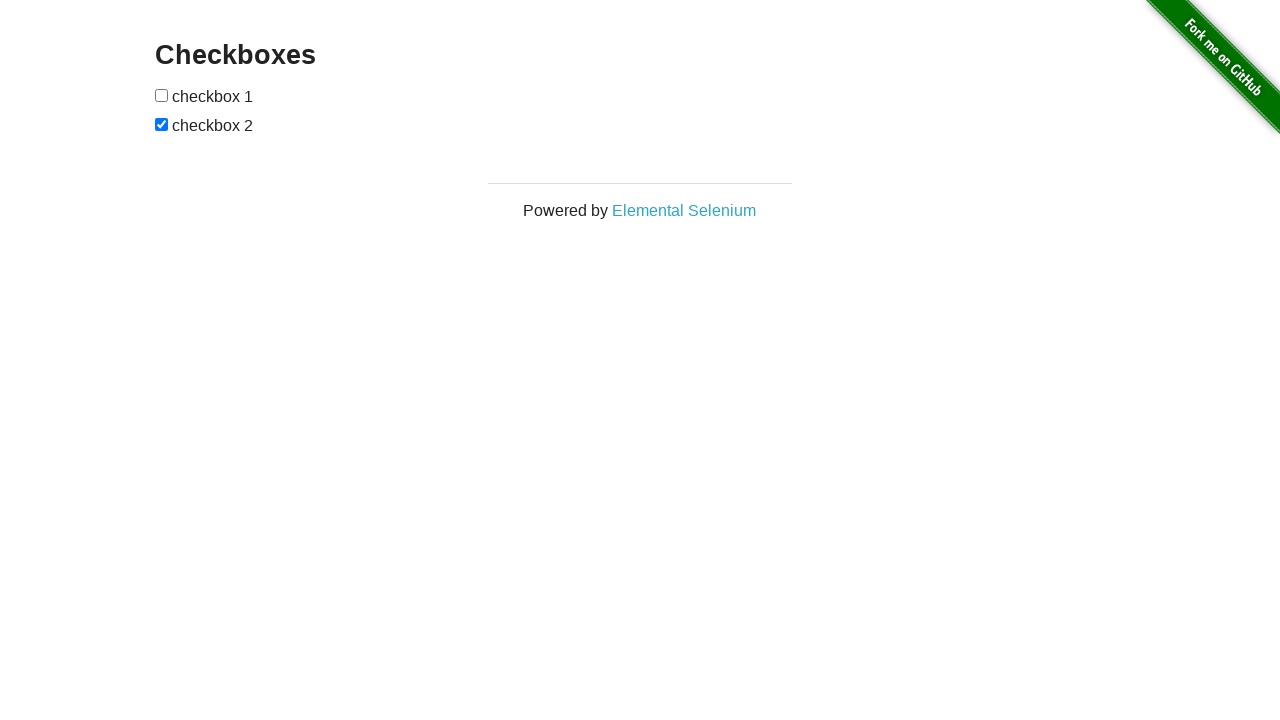